Tests canvas fingerprint modification by injecting a script that alters the HTMLCanvasElement.toDataURL method to add noise to the output, then navigates to a browser fingerprint testing site to verify the modification.

Starting URL: https://browserleaks.com/canvas

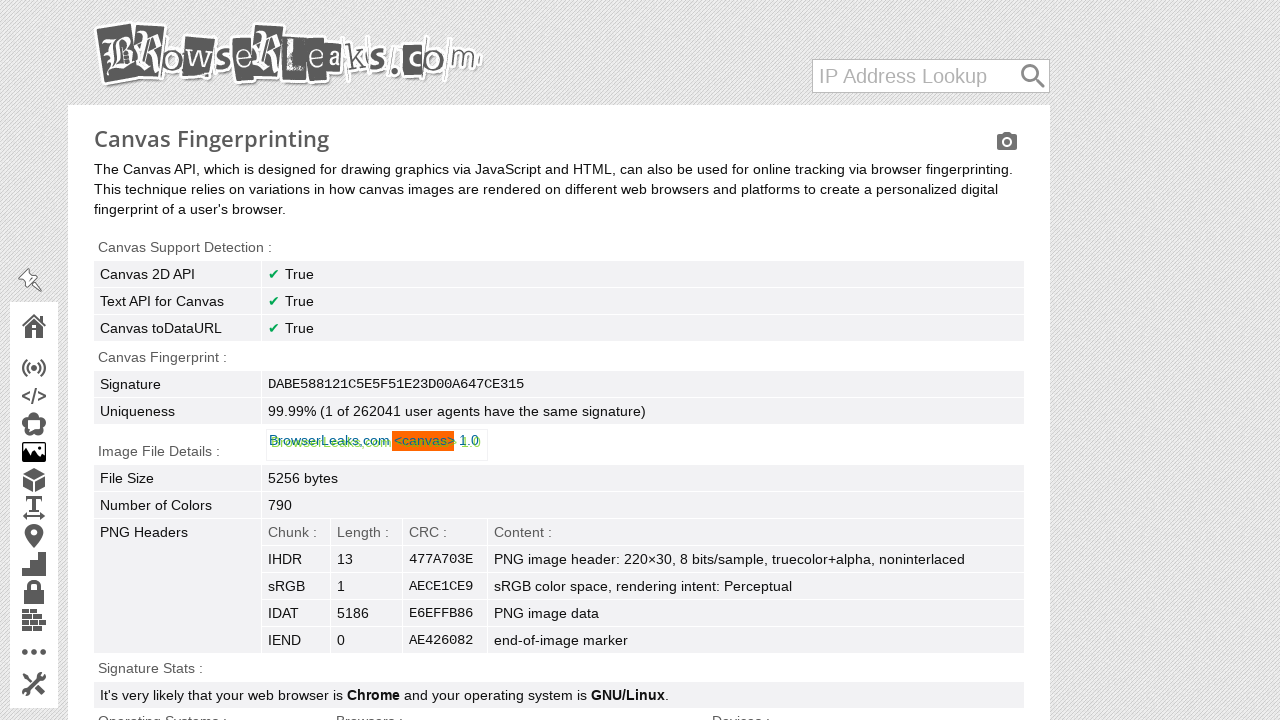

Injected canvas fingerprint modification script to add noise to toDataURL output
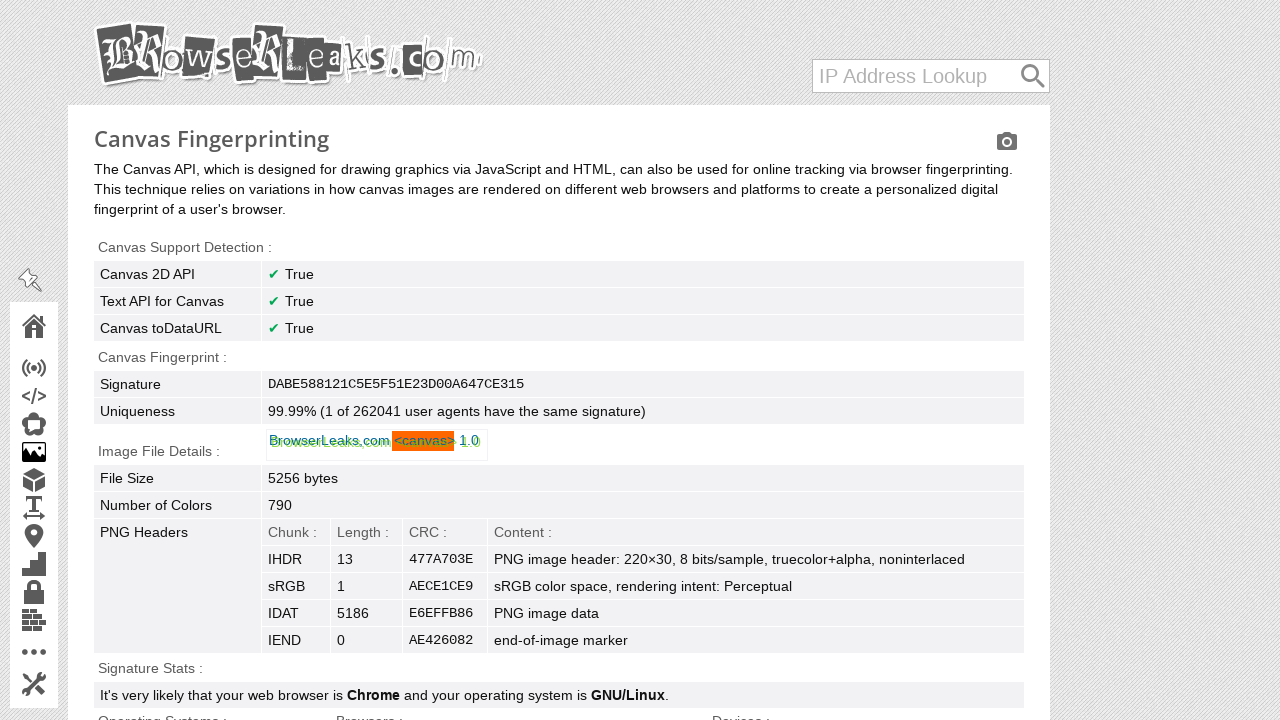

Reloaded page to apply canvas fingerprint modification script
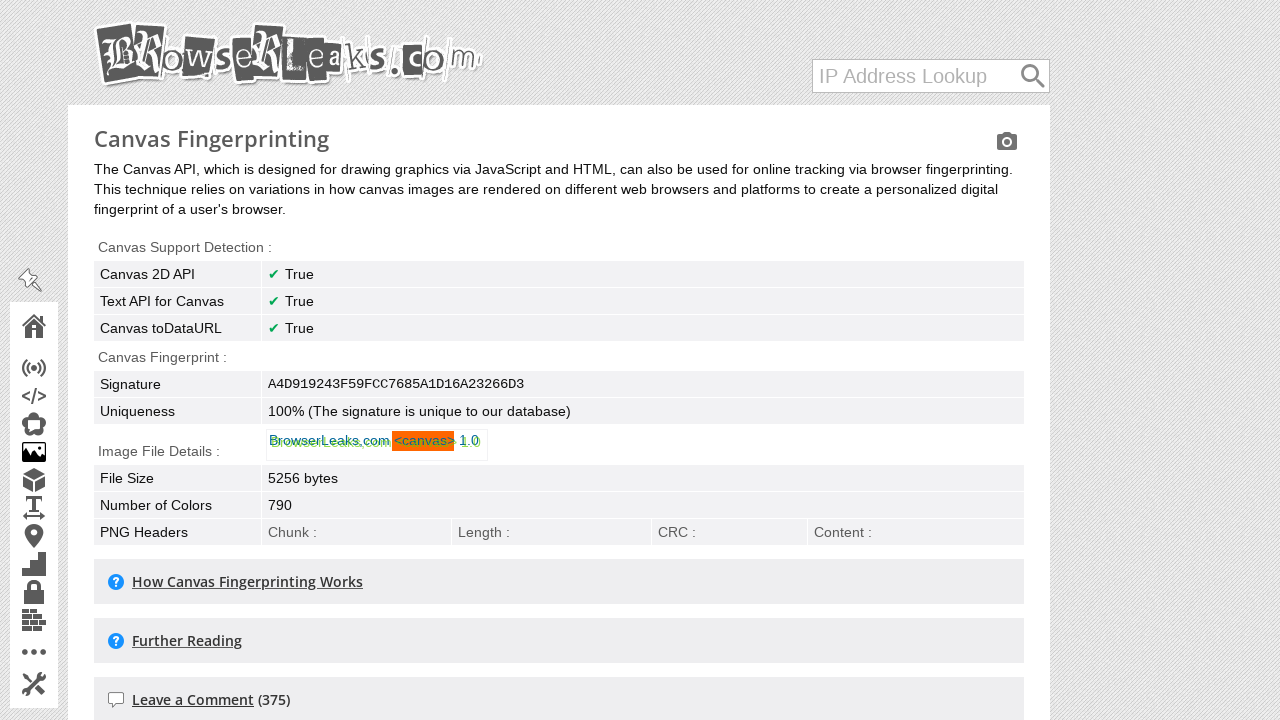

Canvas fingerprint hash results loaded and visible
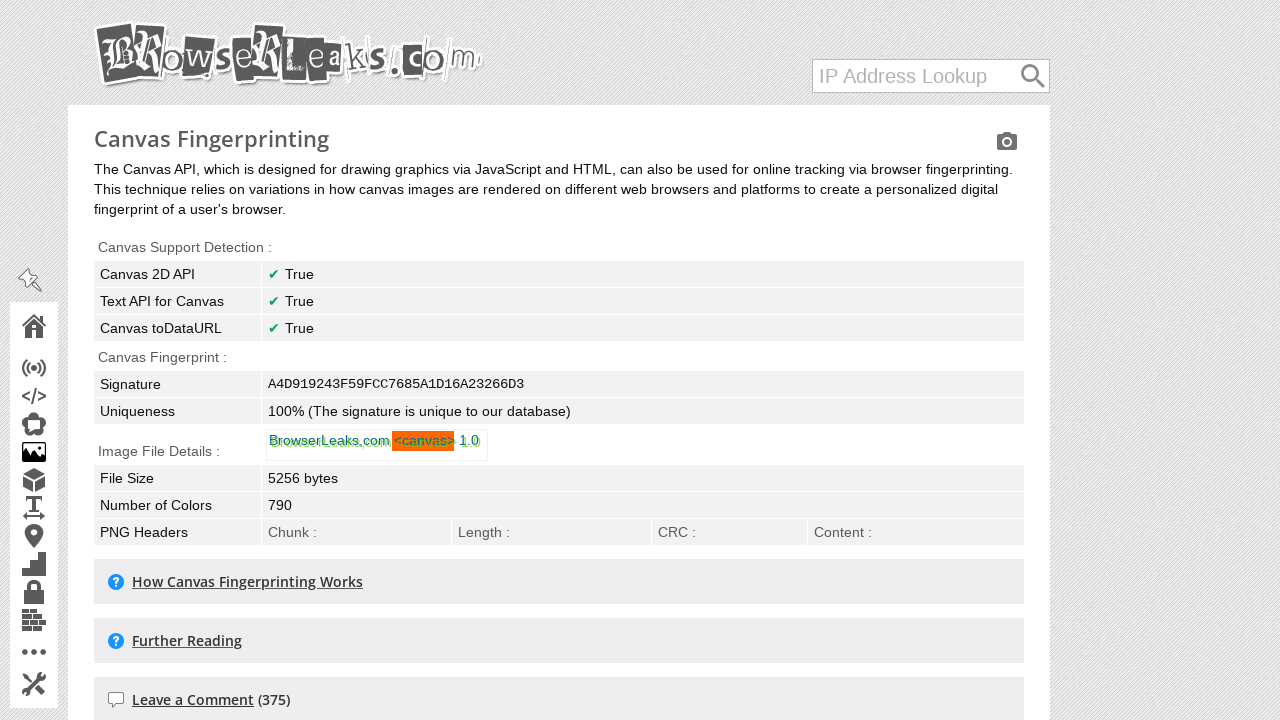

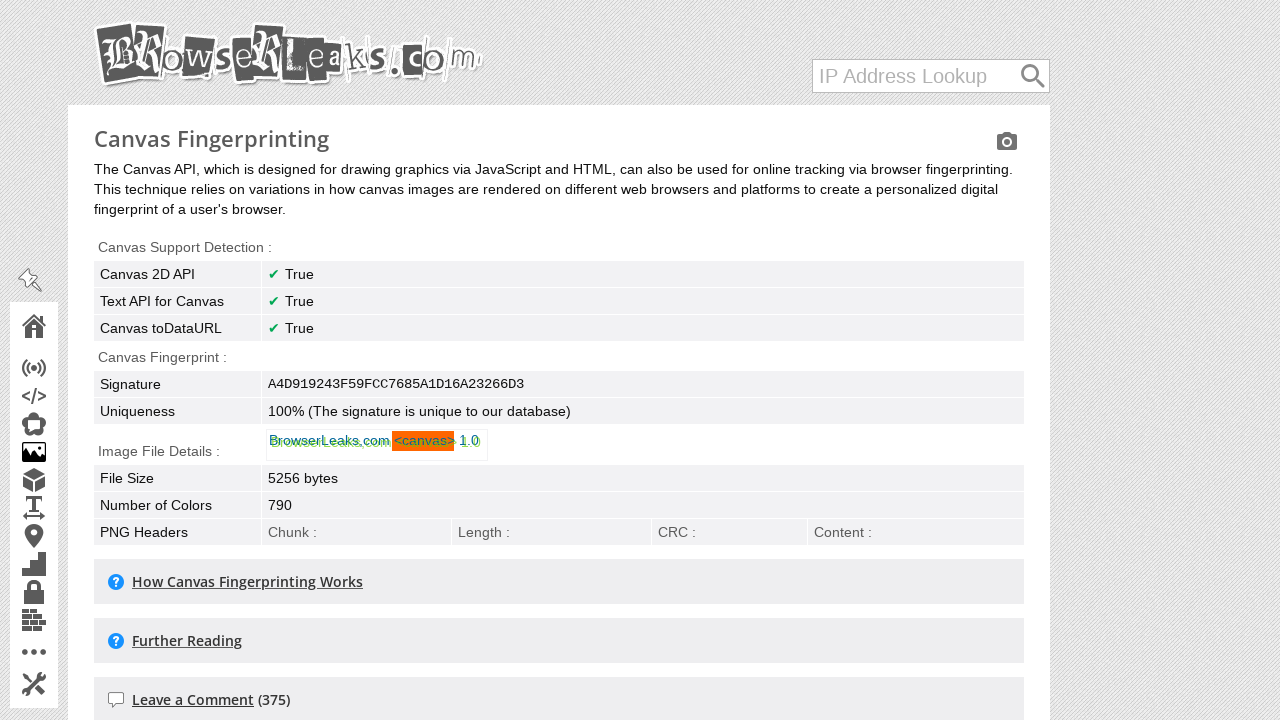